Tests keyboard navigation with TAB key and successful login flow

Starting URL: https://codility-frontend-prod.s3.amazonaws.com/media/task_static/qa_login_page/9a83bda125cd7398f9f482a3d6d45ea4/static/attachments/reference_page.html

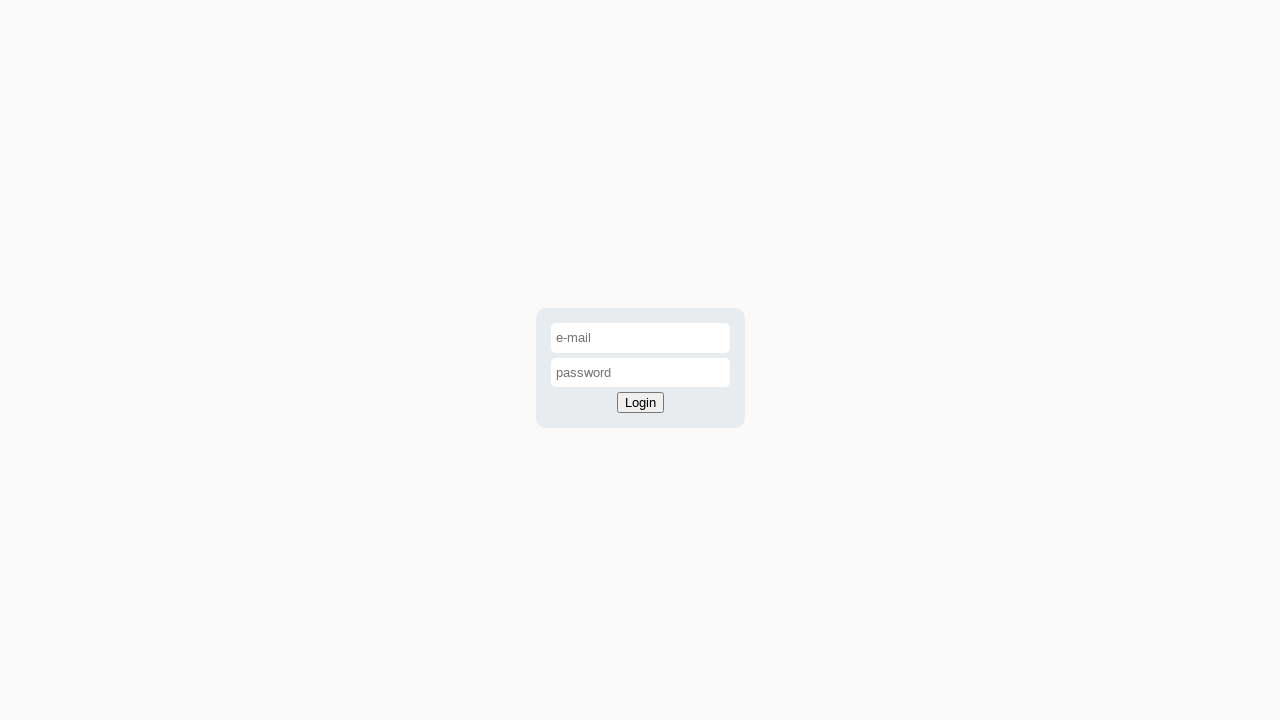

Filled email input field with 'login@codility.com' on #email-input
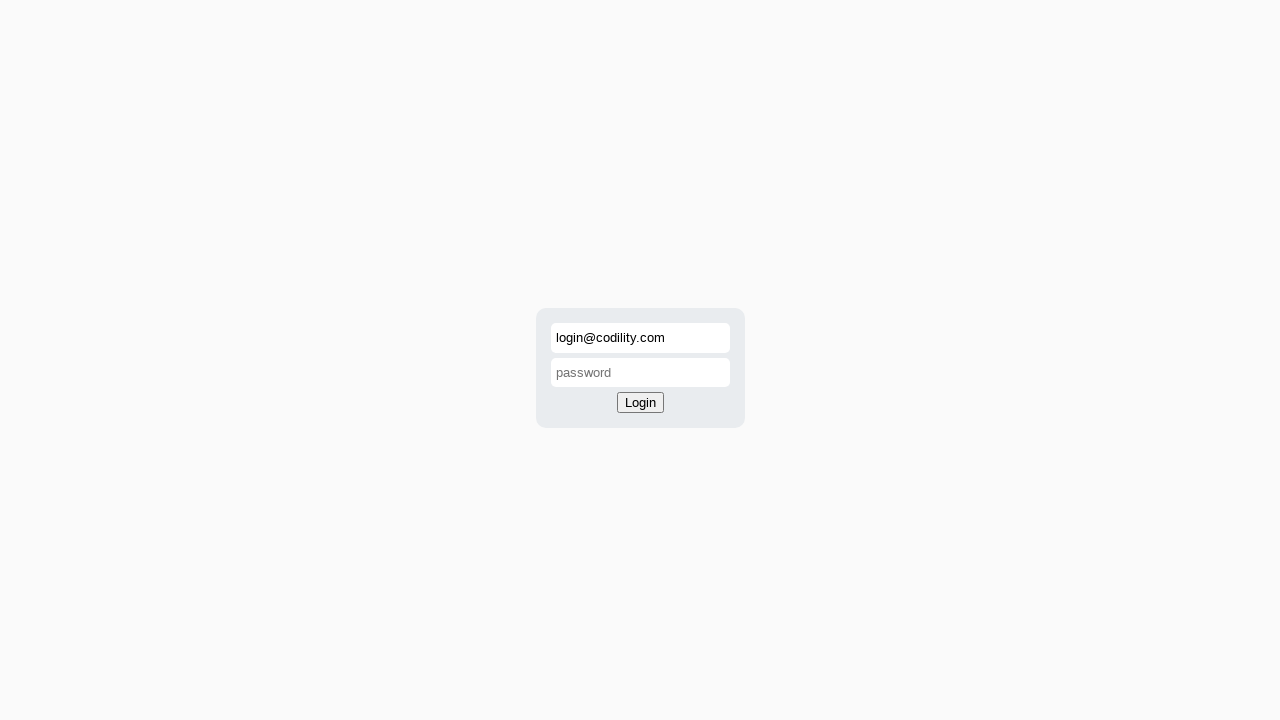

Pressed TAB key to move focus from email field to password field on #email-input
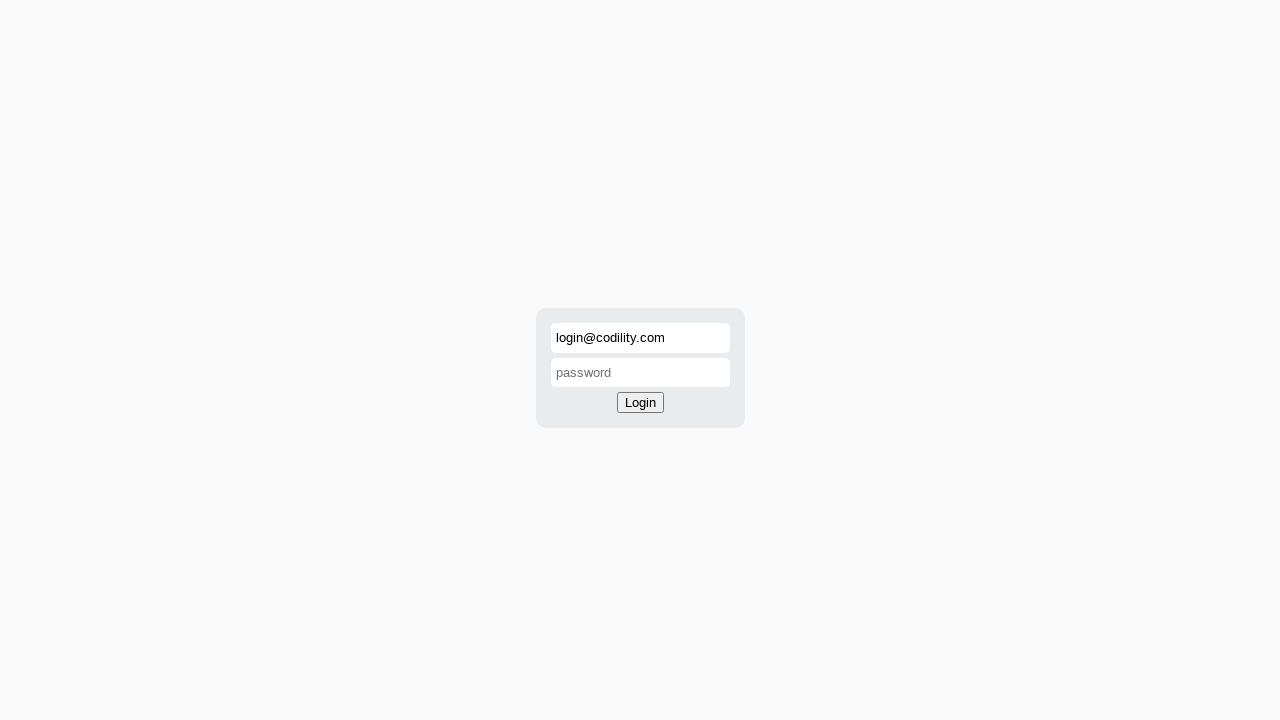

Typed password into focused password field on #password-input
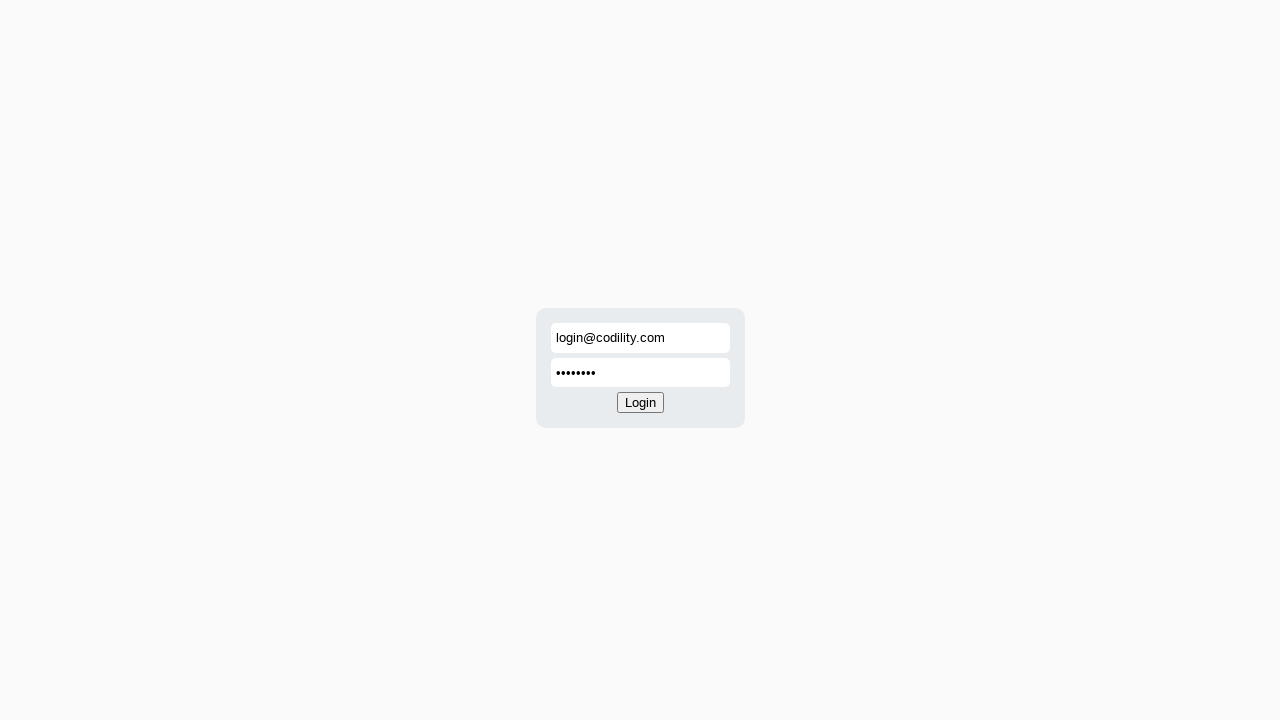

Clicked login button to submit credentials at (640, 403) on #login-button
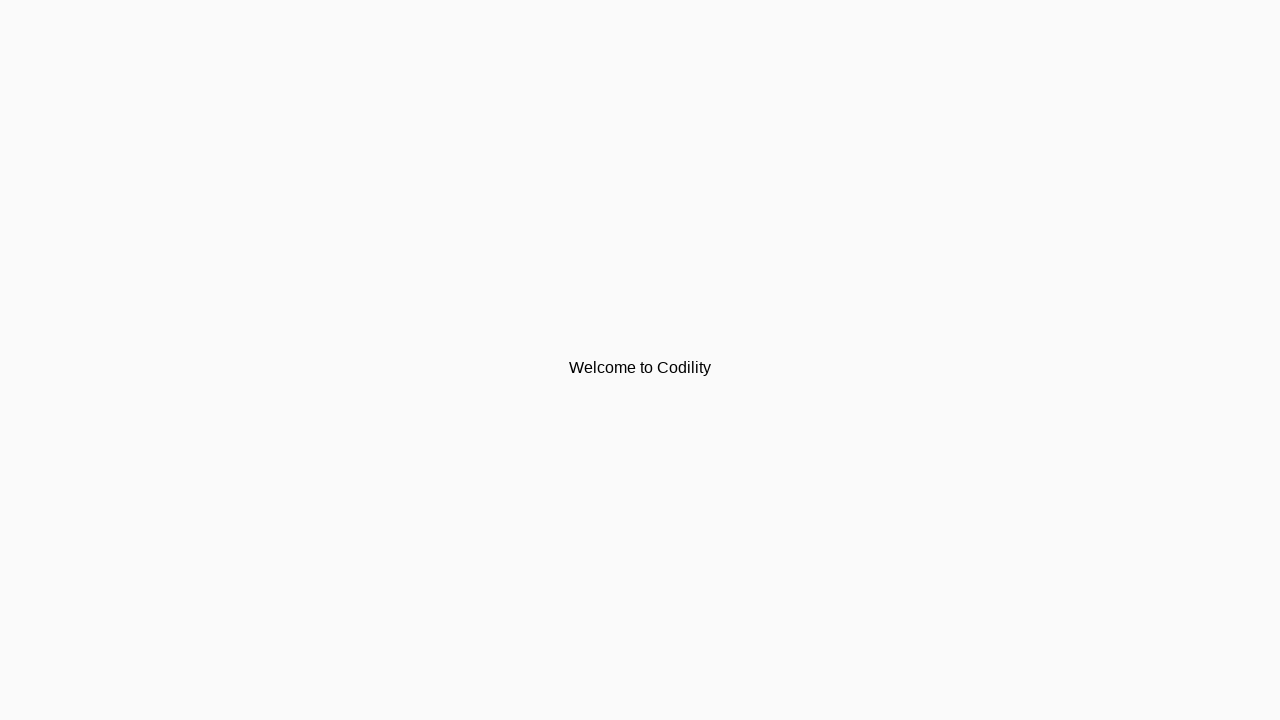

Success message element loaded and became visible
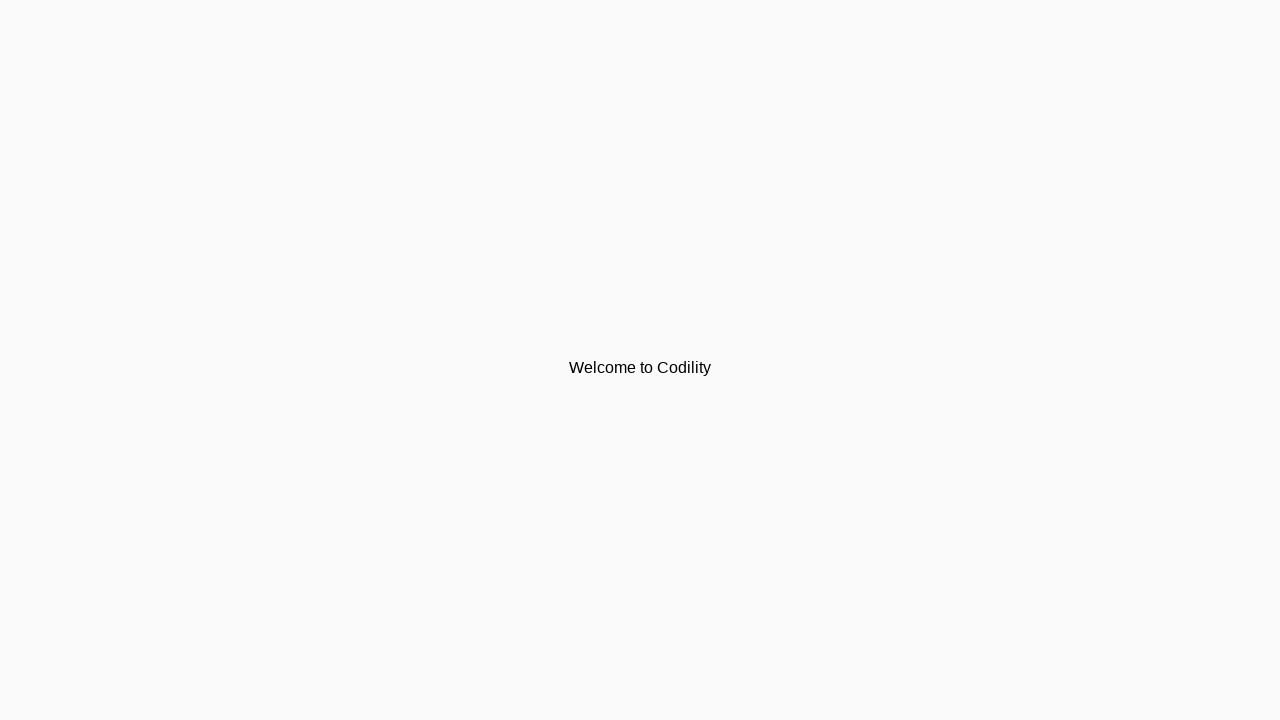

Located success message element
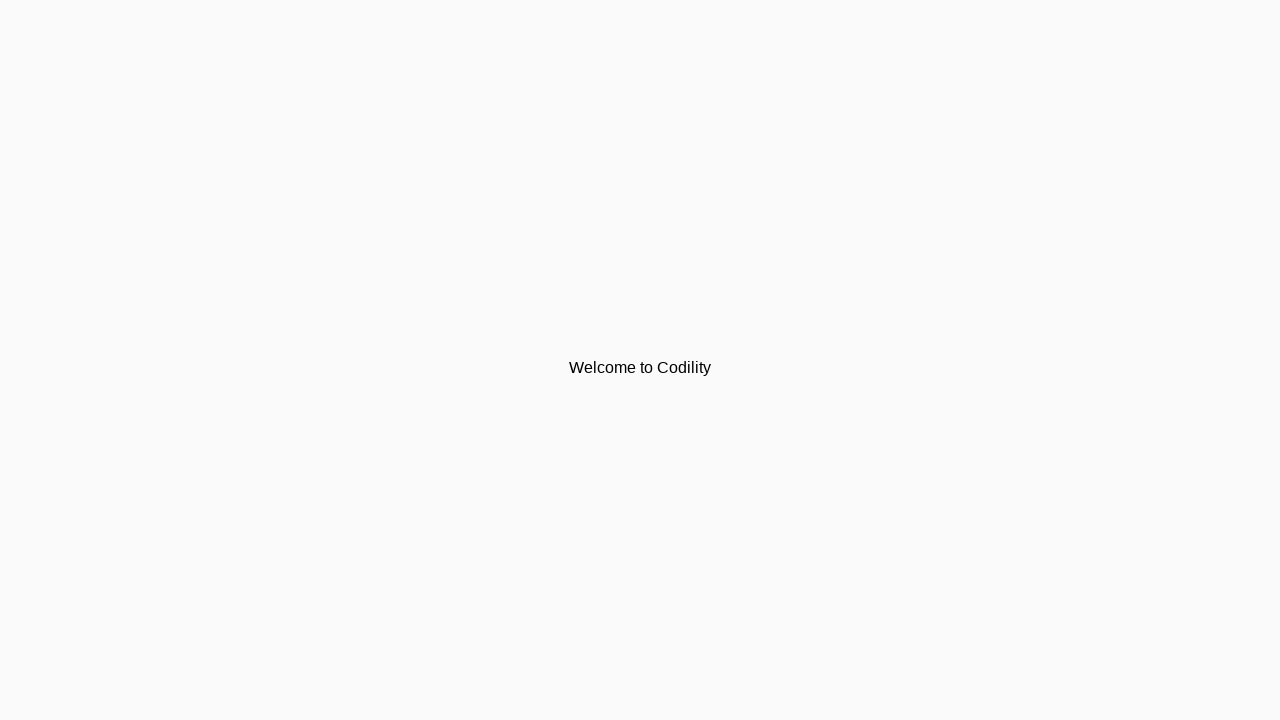

Verified that success message is visible
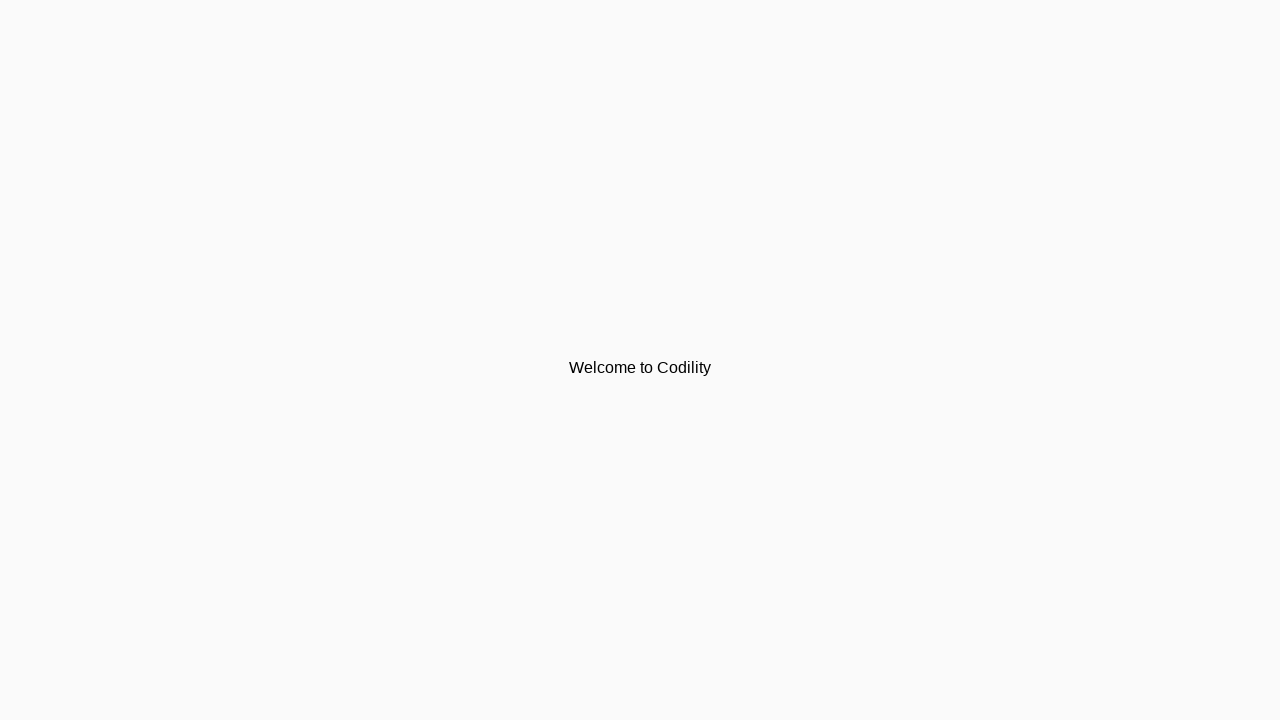

Verified success message text equals 'Welcome to Codility'
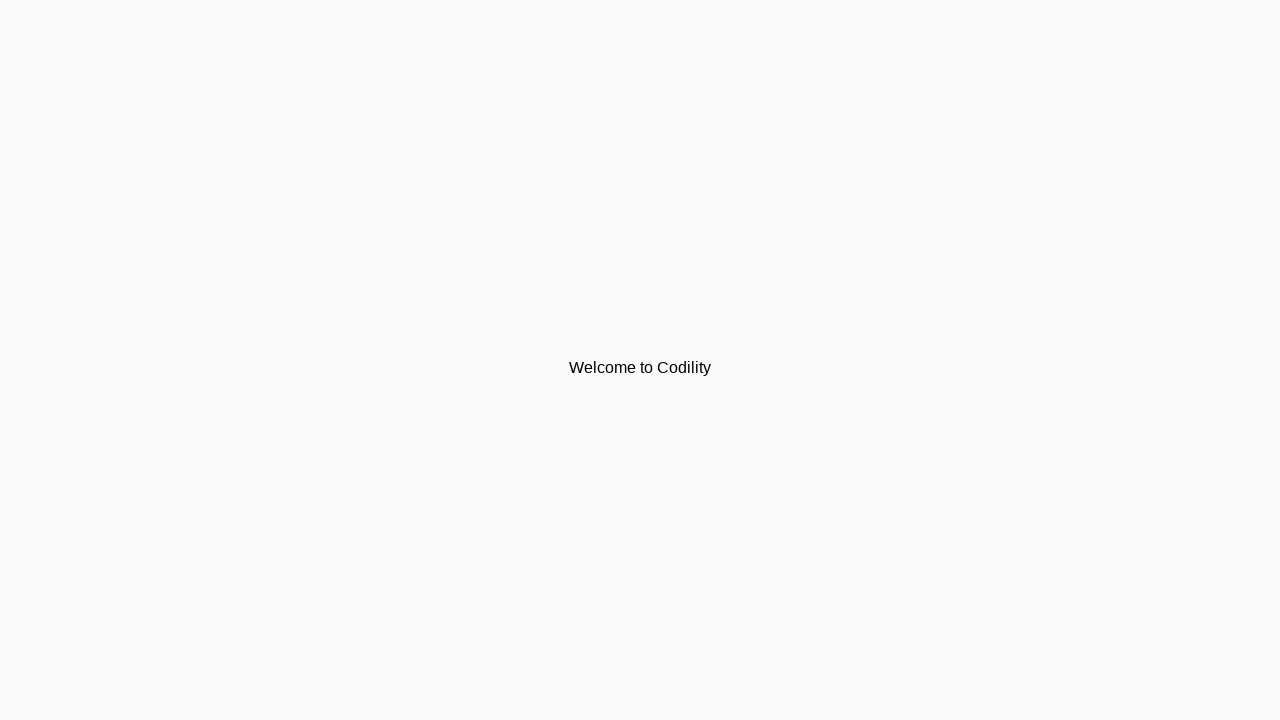

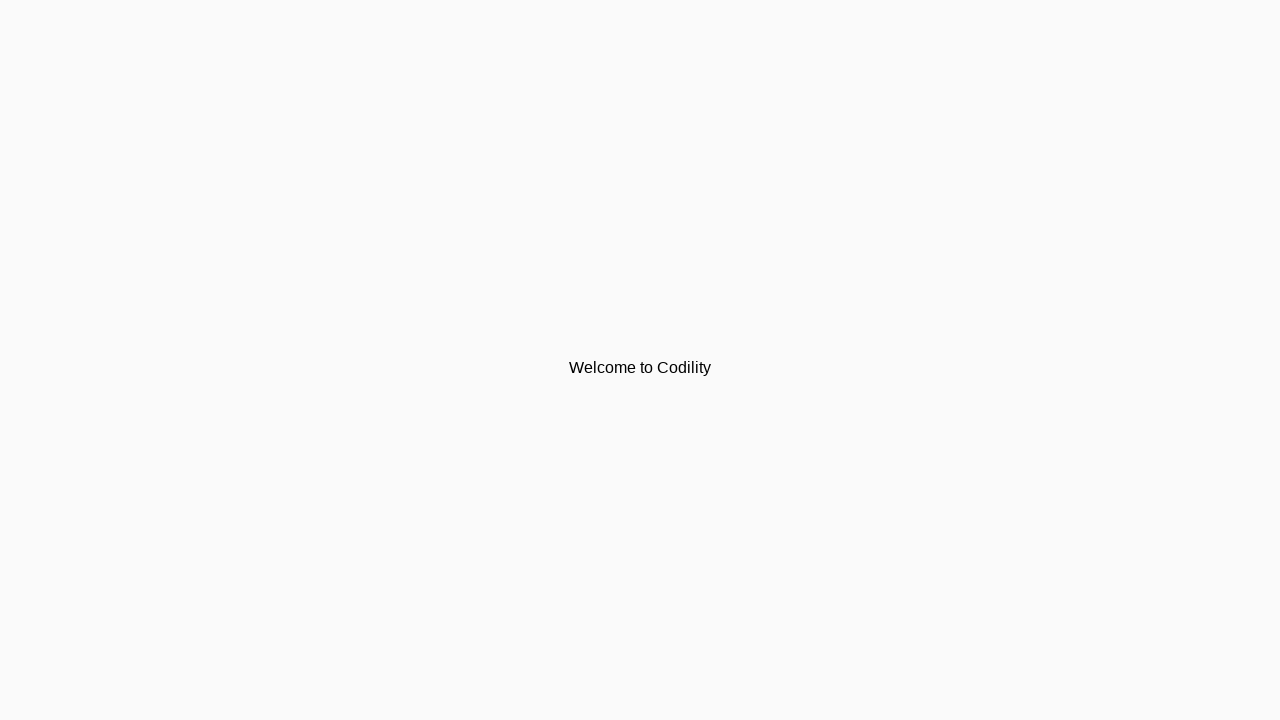